Tests that the counter displays the current number of todo items

Starting URL: https://demo.playwright.dev/todomvc

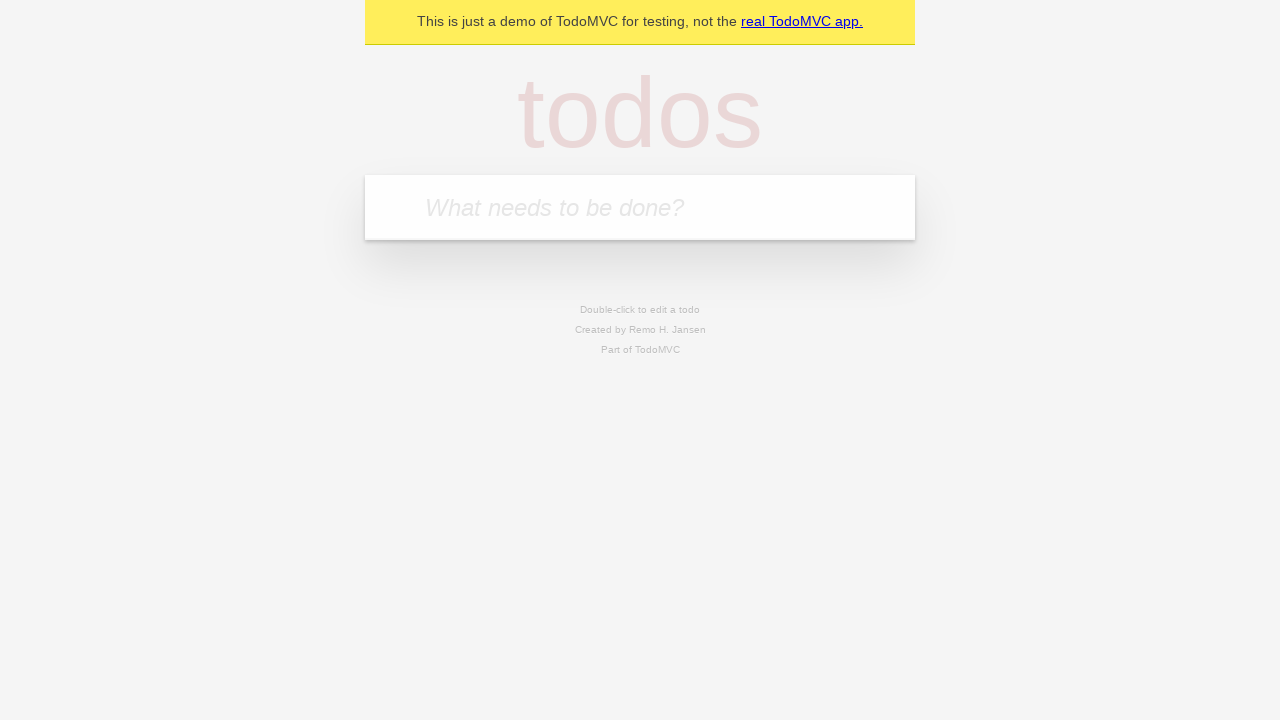

Located the 'What needs to be done?' input field
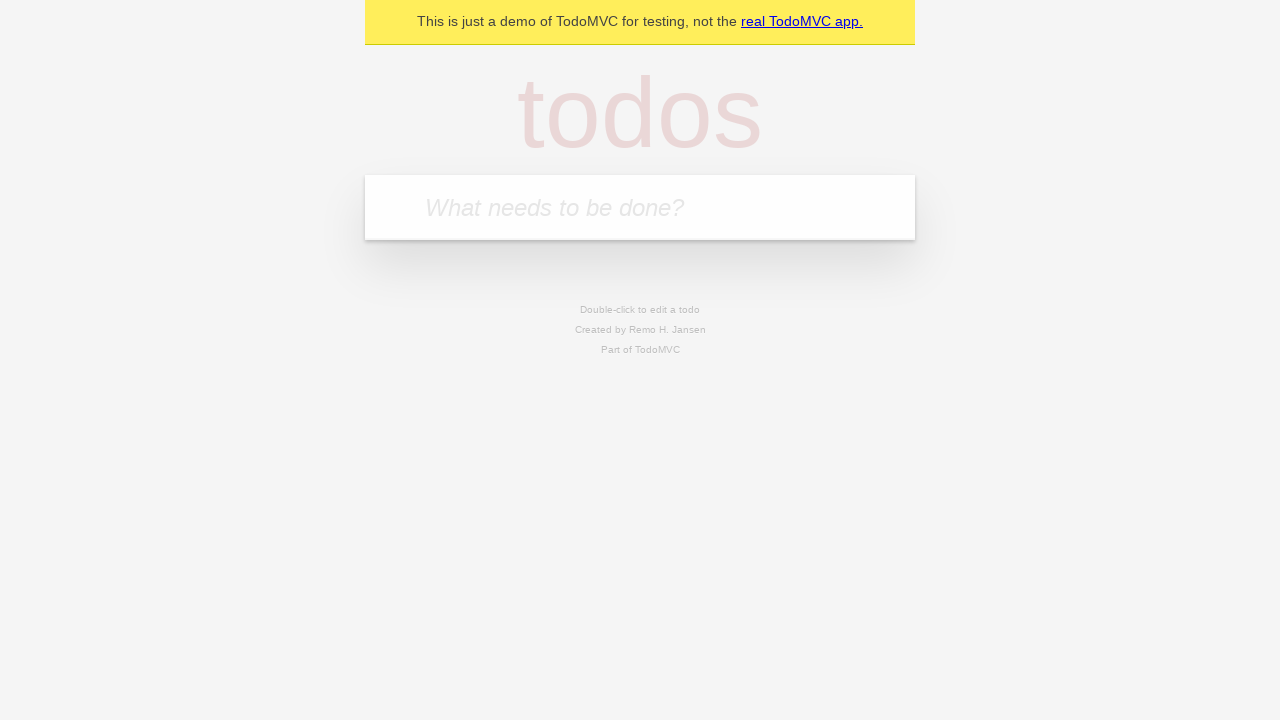

Filled first todo item with 'buy some cheese' on internal:attr=[placeholder="What needs to be done?"i]
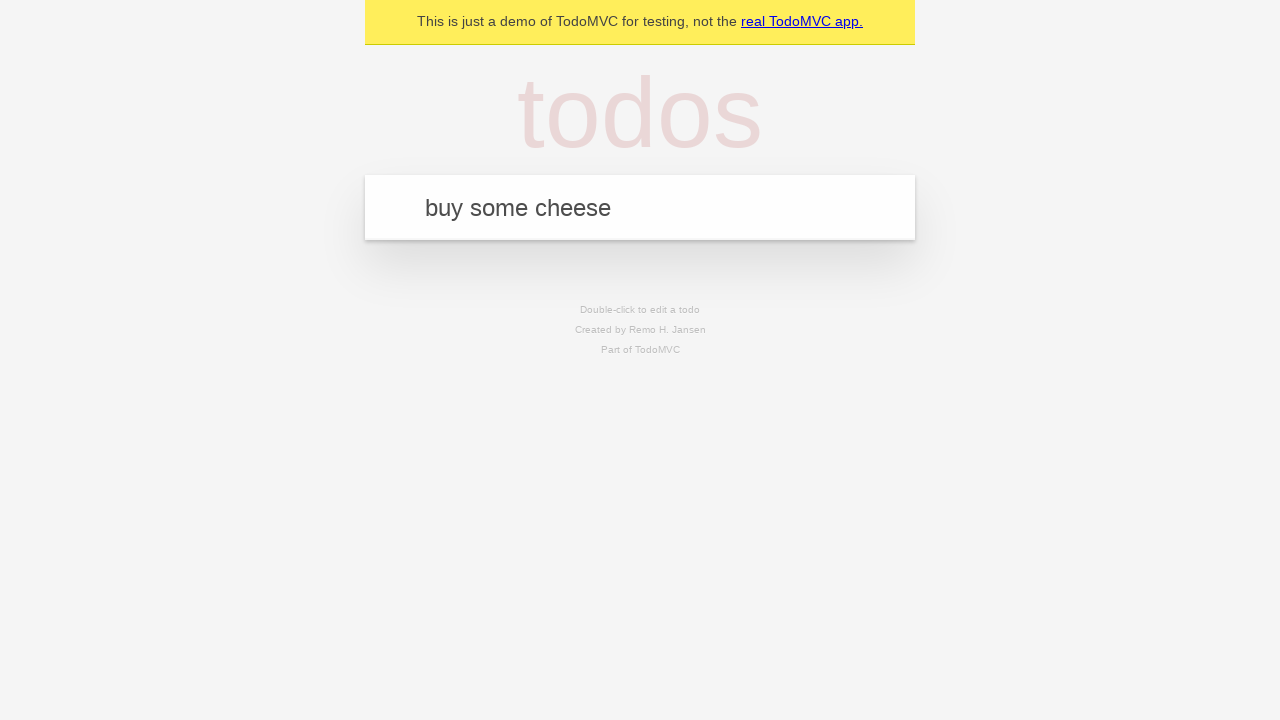

Pressed Enter to add first todo item on internal:attr=[placeholder="What needs to be done?"i]
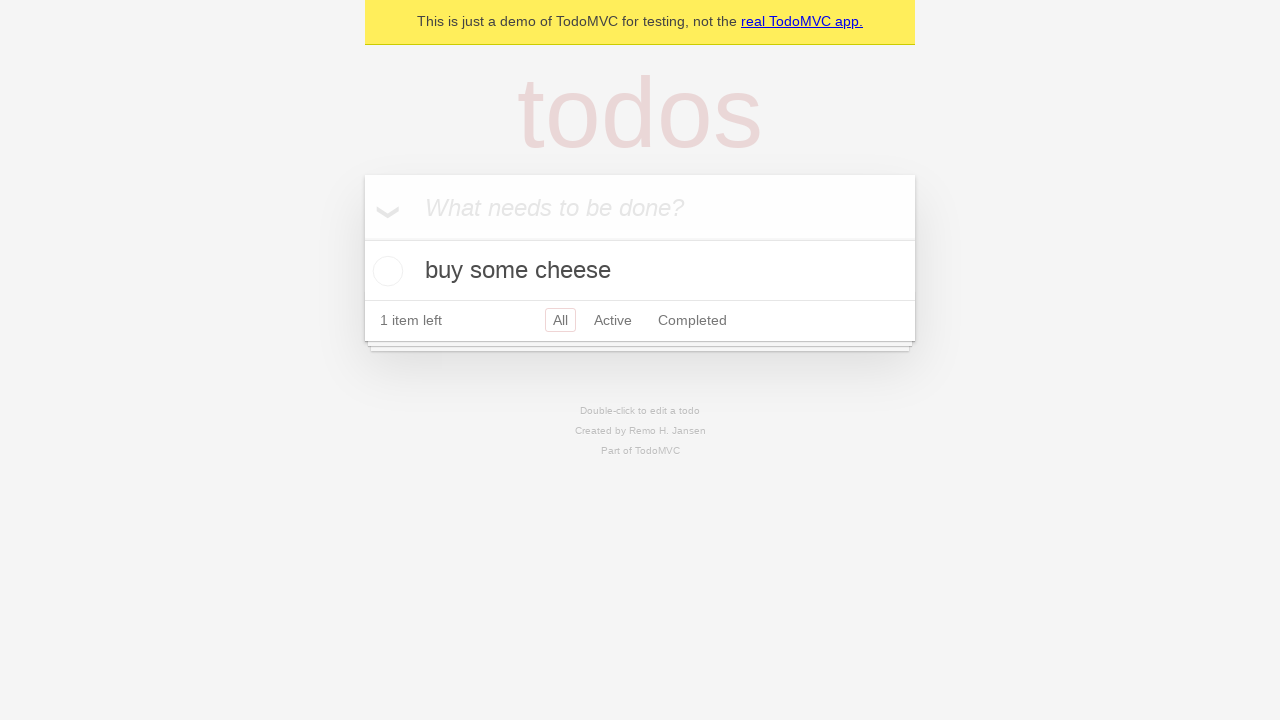

Filled second todo item with 'feed the cat' on internal:attr=[placeholder="What needs to be done?"i]
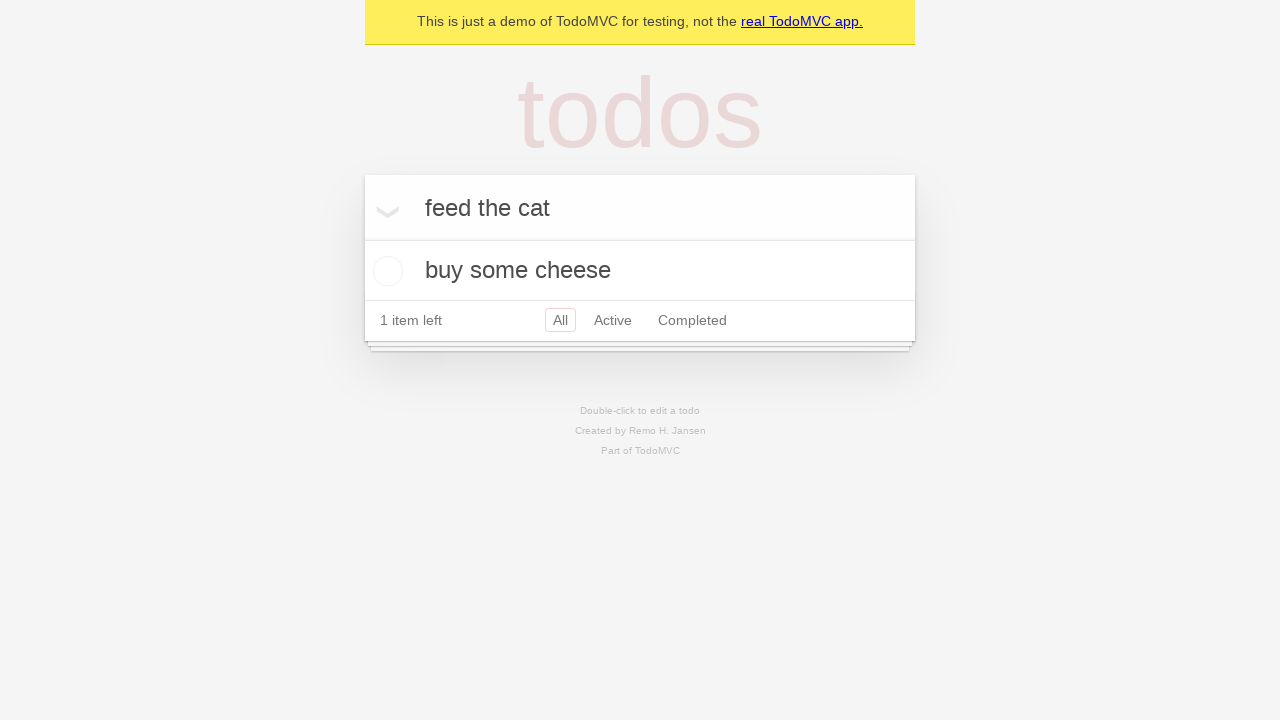

Pressed Enter to add second todo item on internal:attr=[placeholder="What needs to be done?"i]
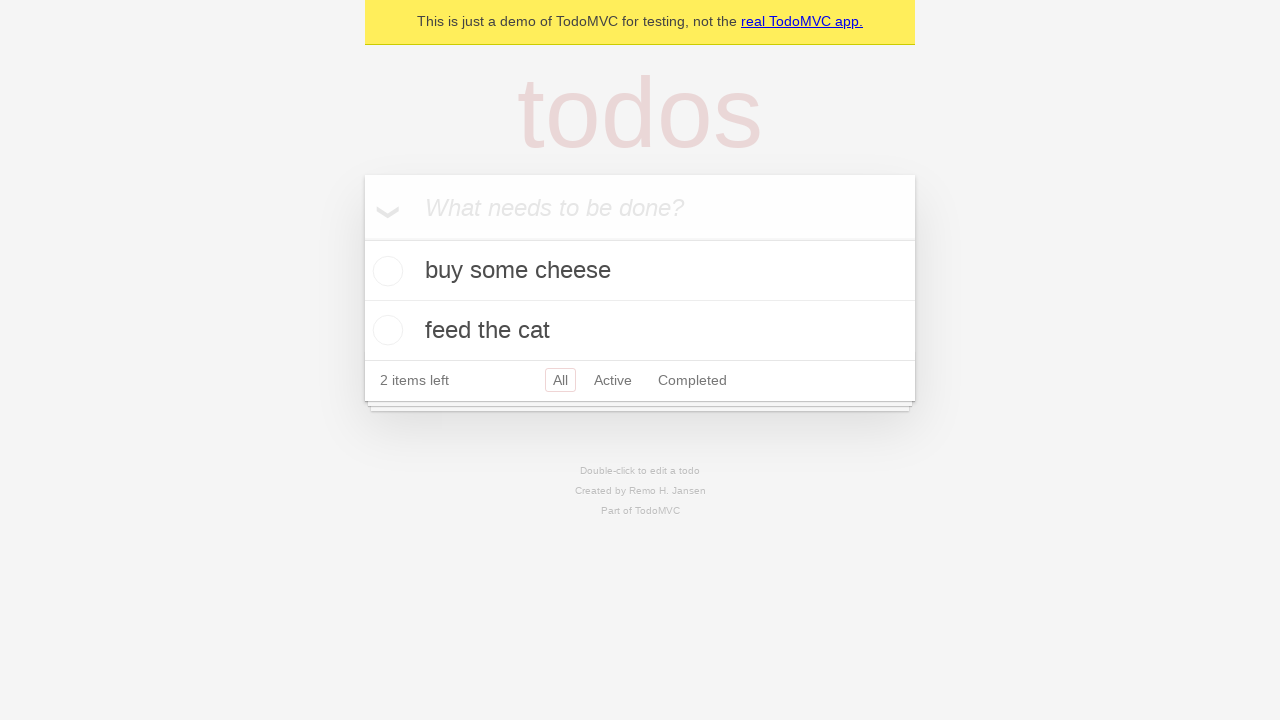

Todo counter element loaded and is visible
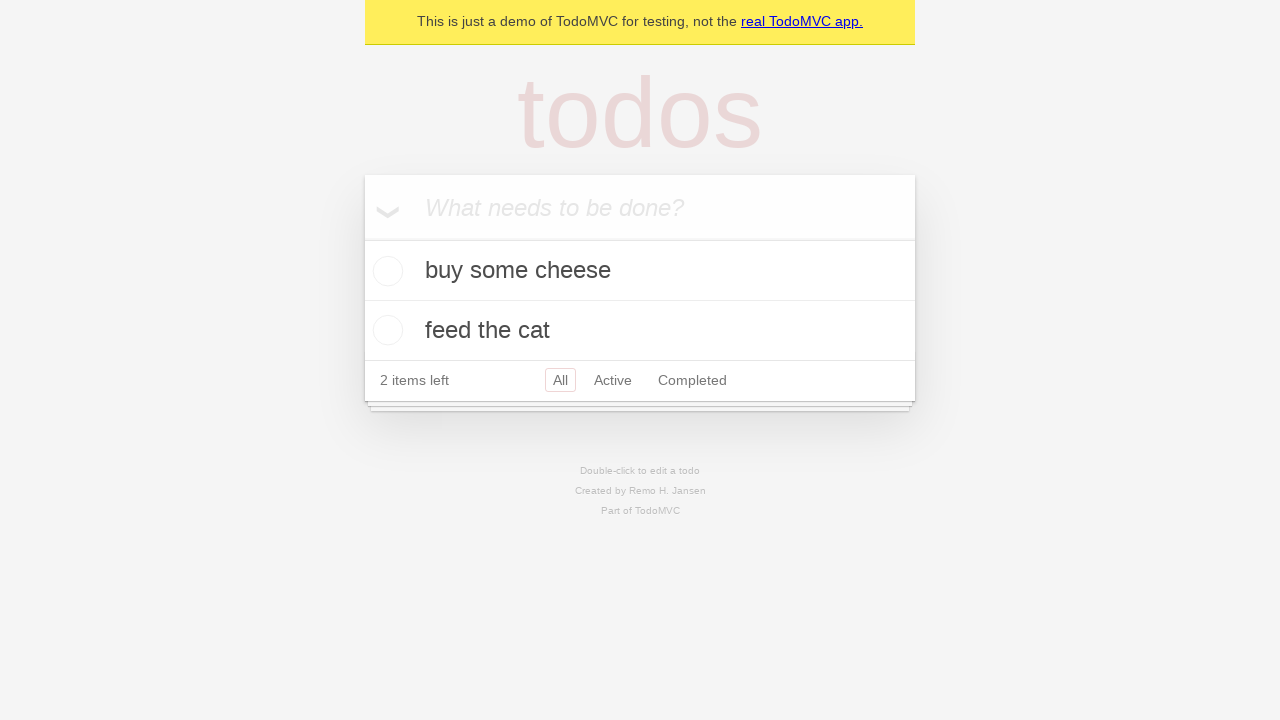

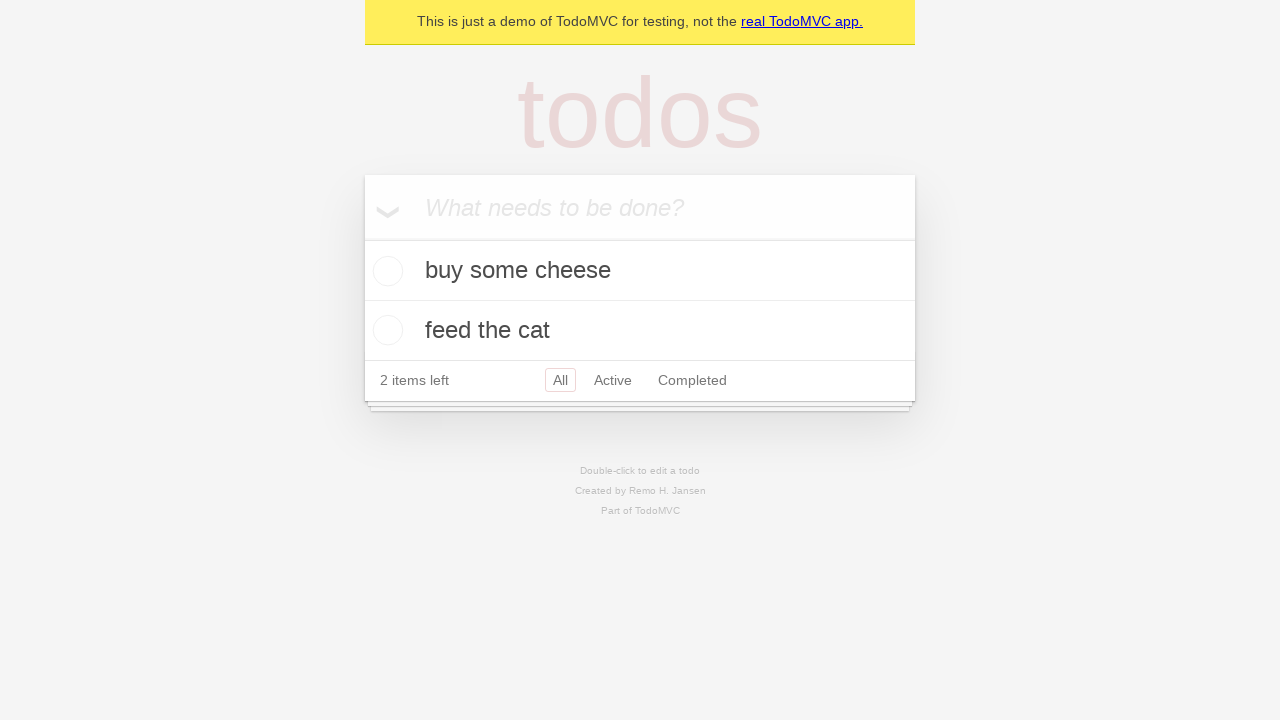